Tests that concatenating empty fields results in an empty answer field

Starting URL: https://testsheepnz.github.io/BasicCalculator

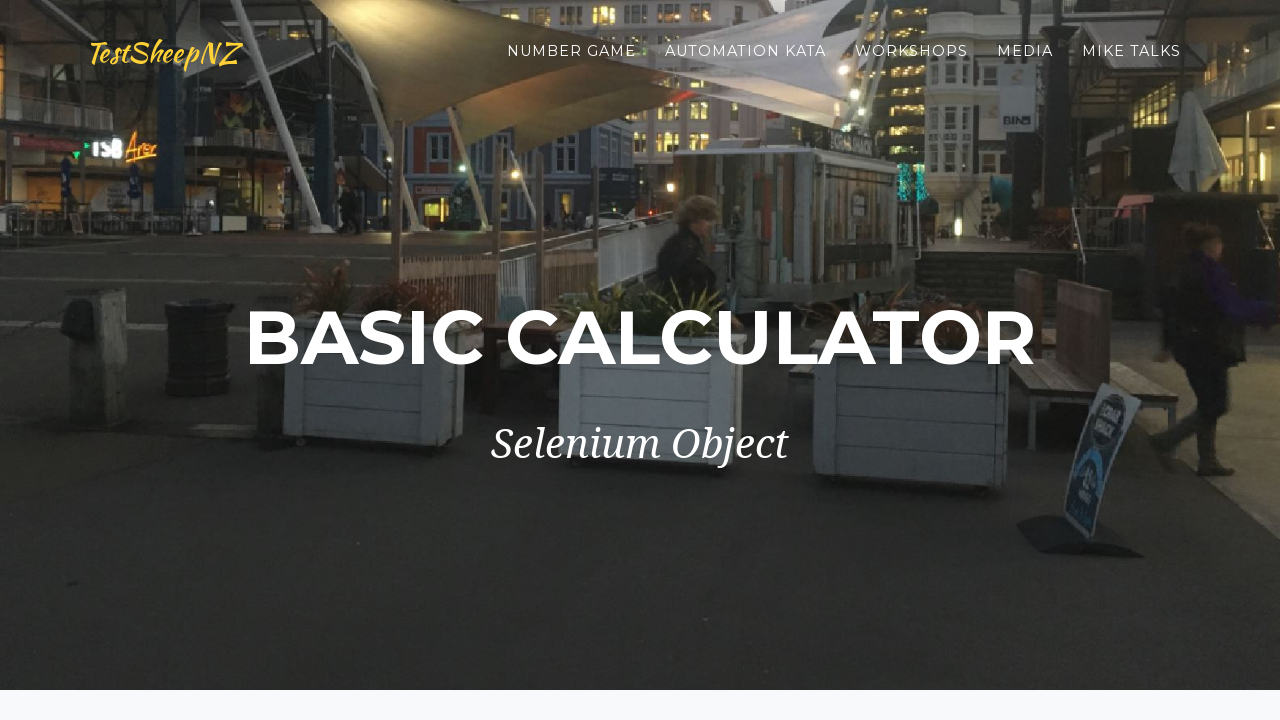

Selected 'Prototype' build version on #selectBuild
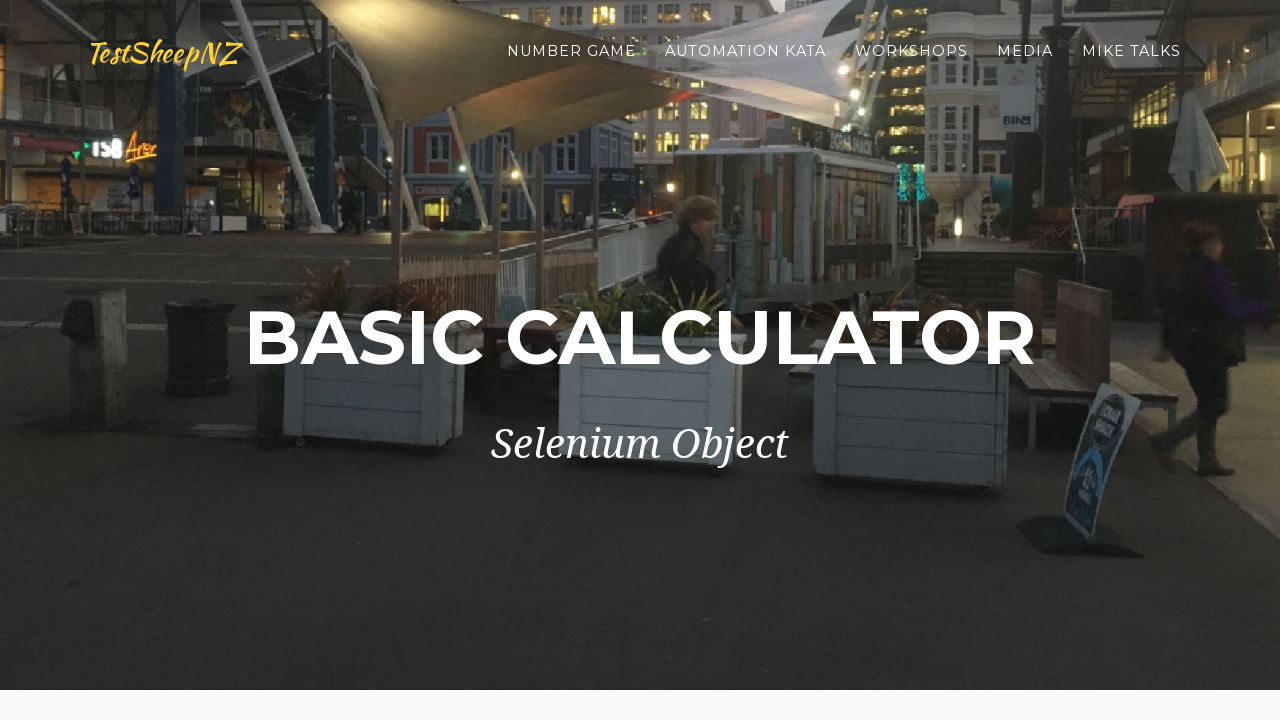

Left first number field empty on #number1Field
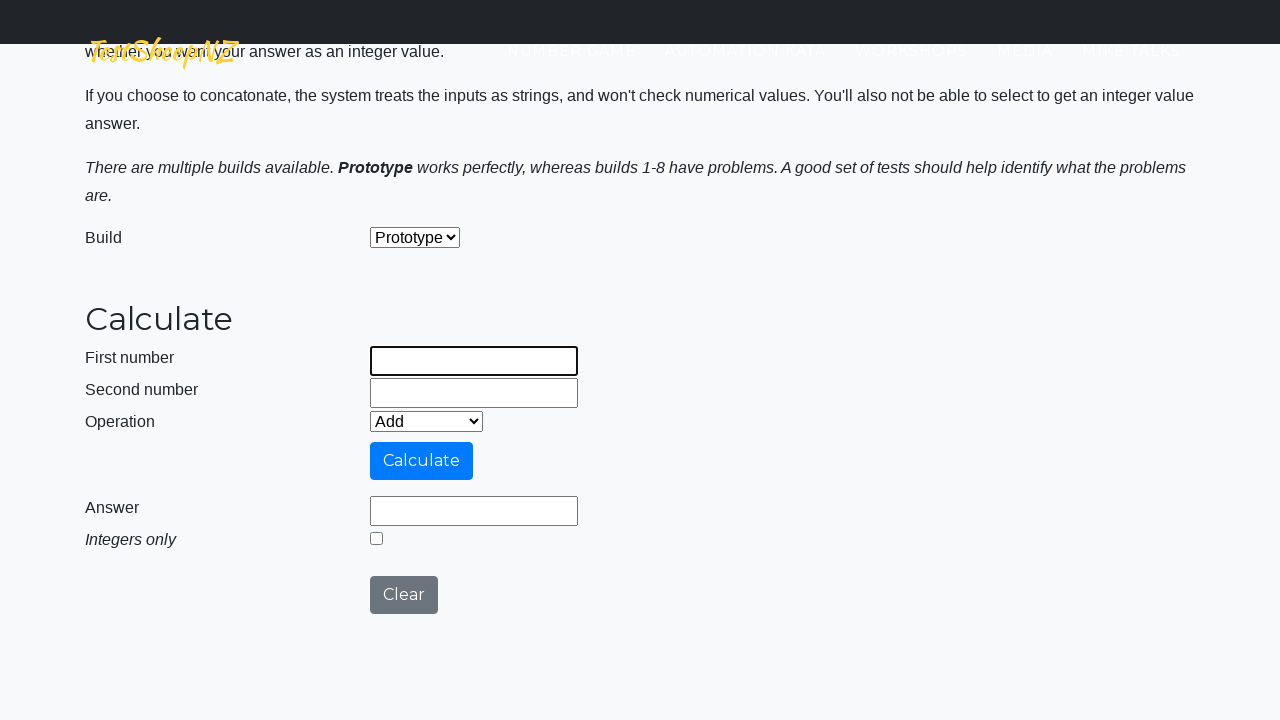

Left second number field empty on #number2Field
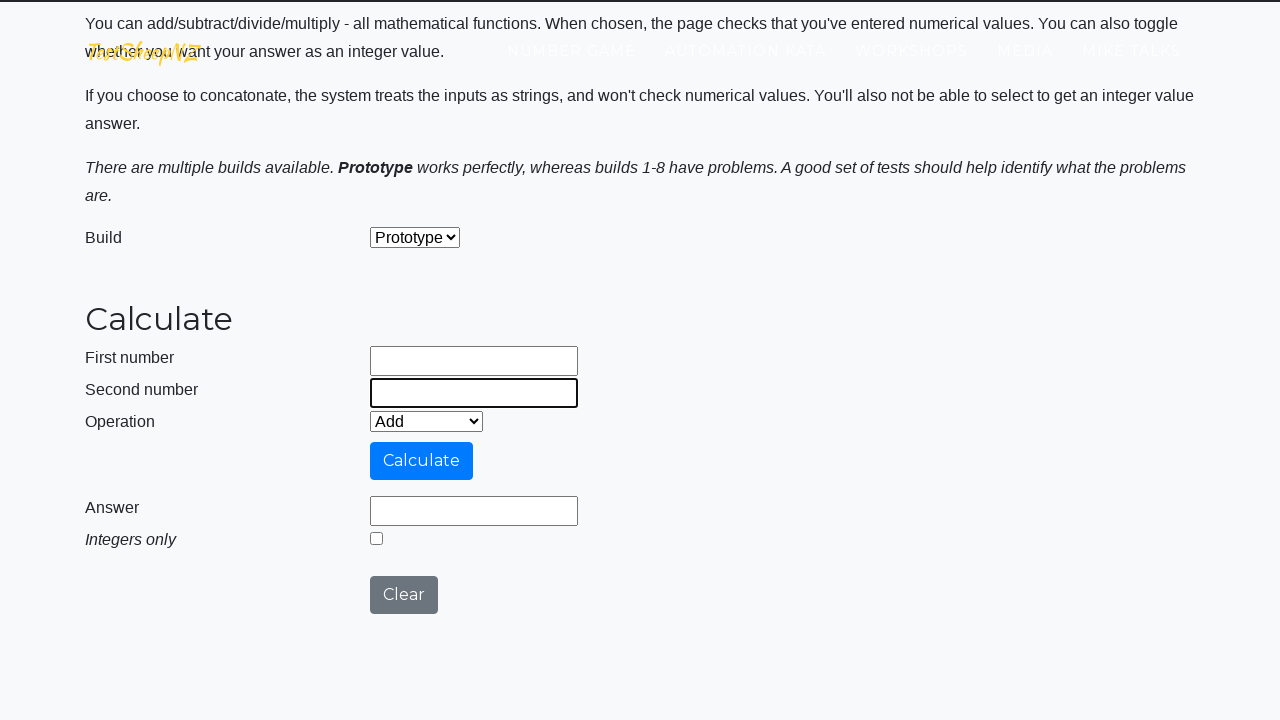

Selected 'Concatenate' operation from dropdown on #selectOperationDropdown
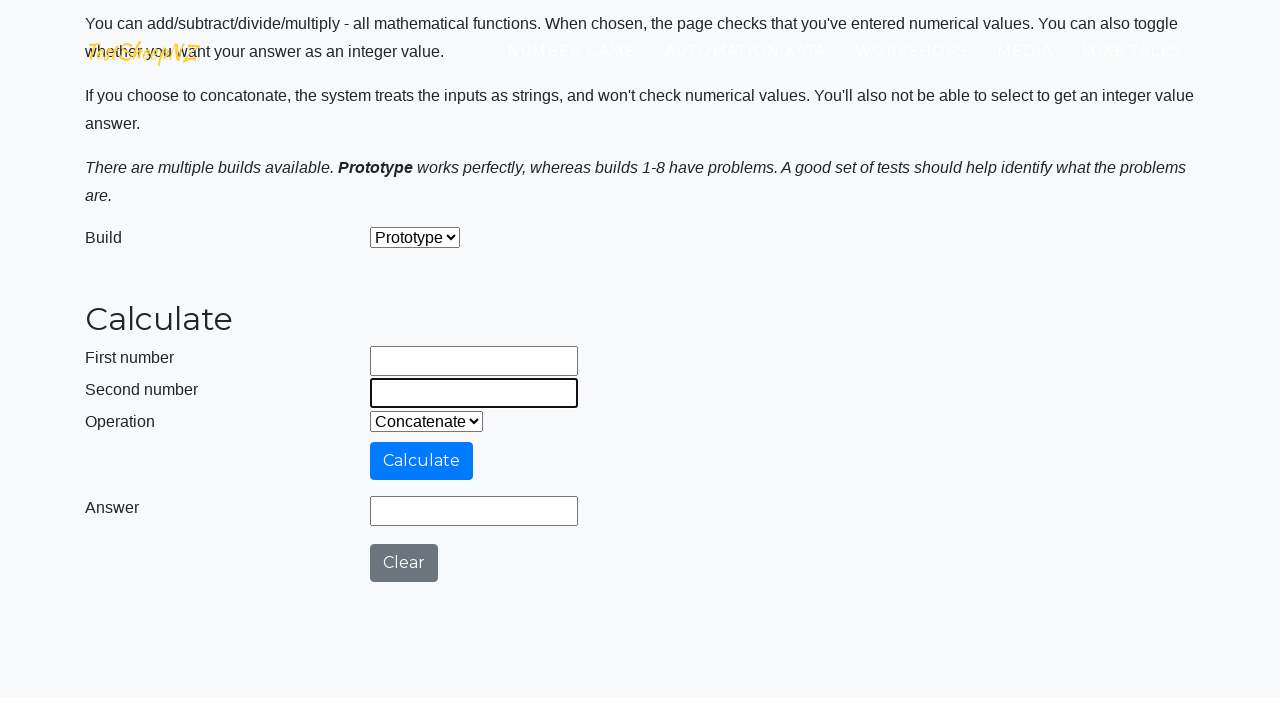

Clicked calculate button at (422, 461) on #calculateButton
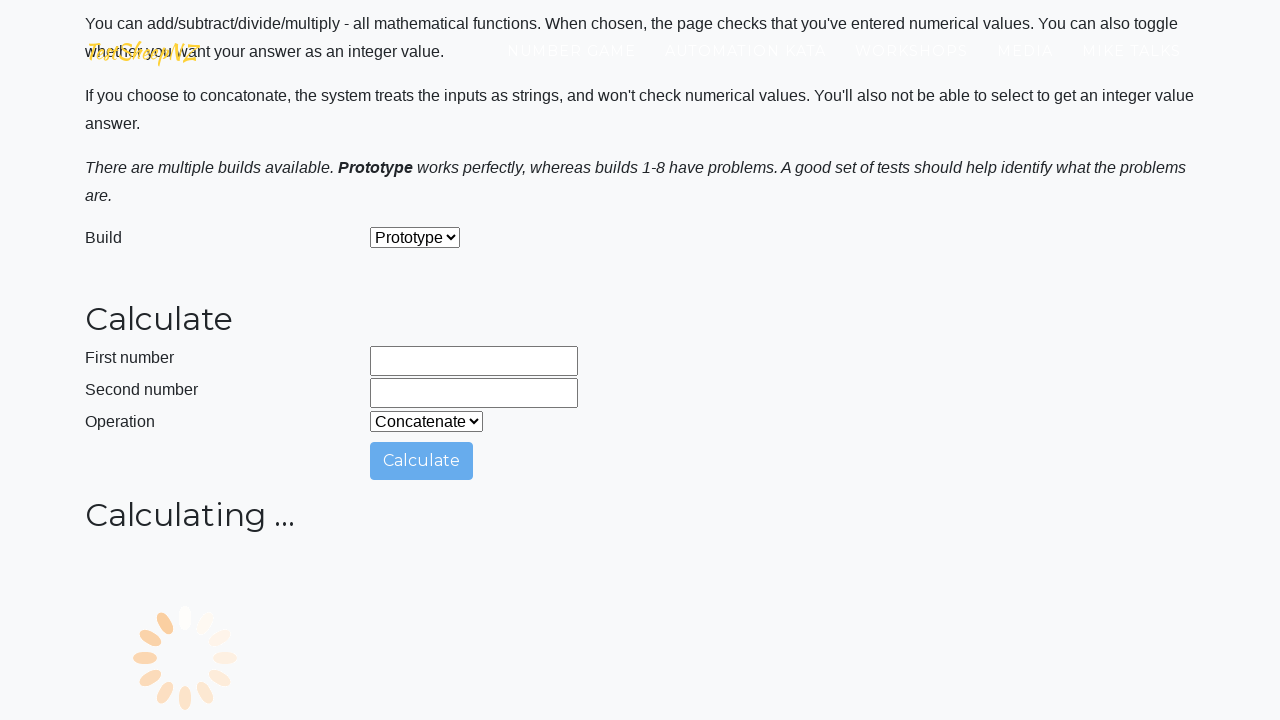

Answer field is displayed
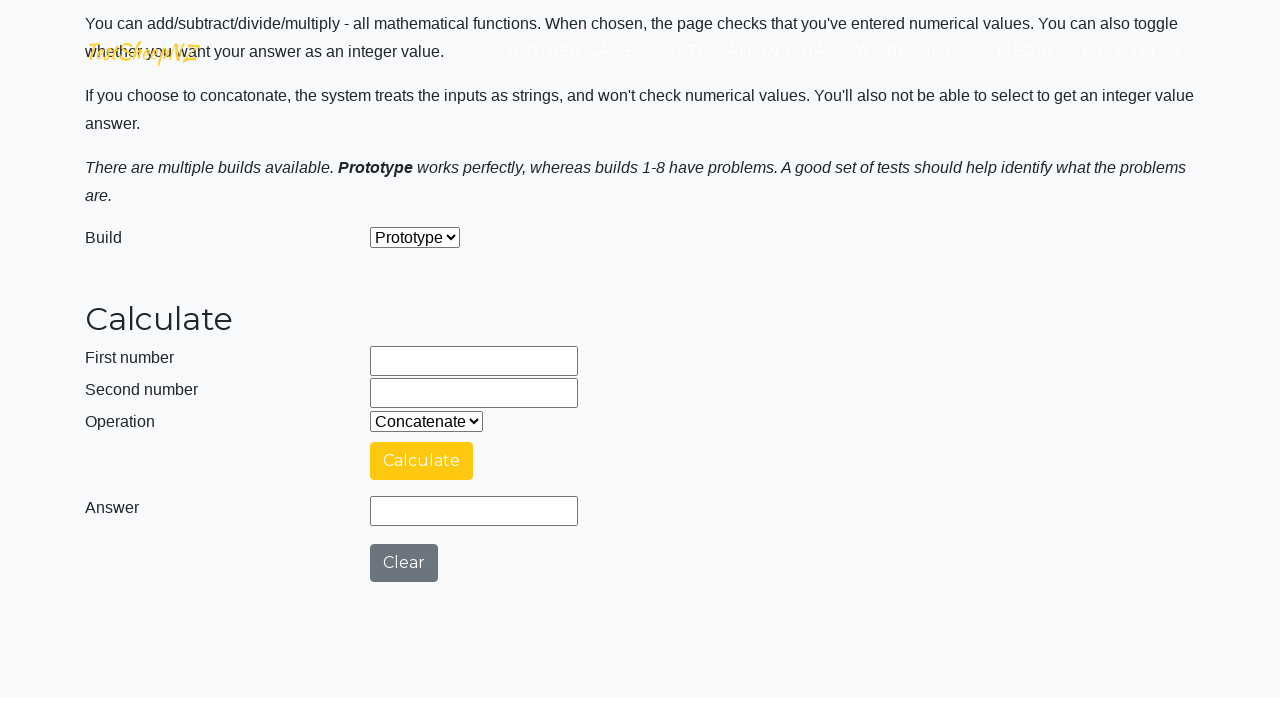

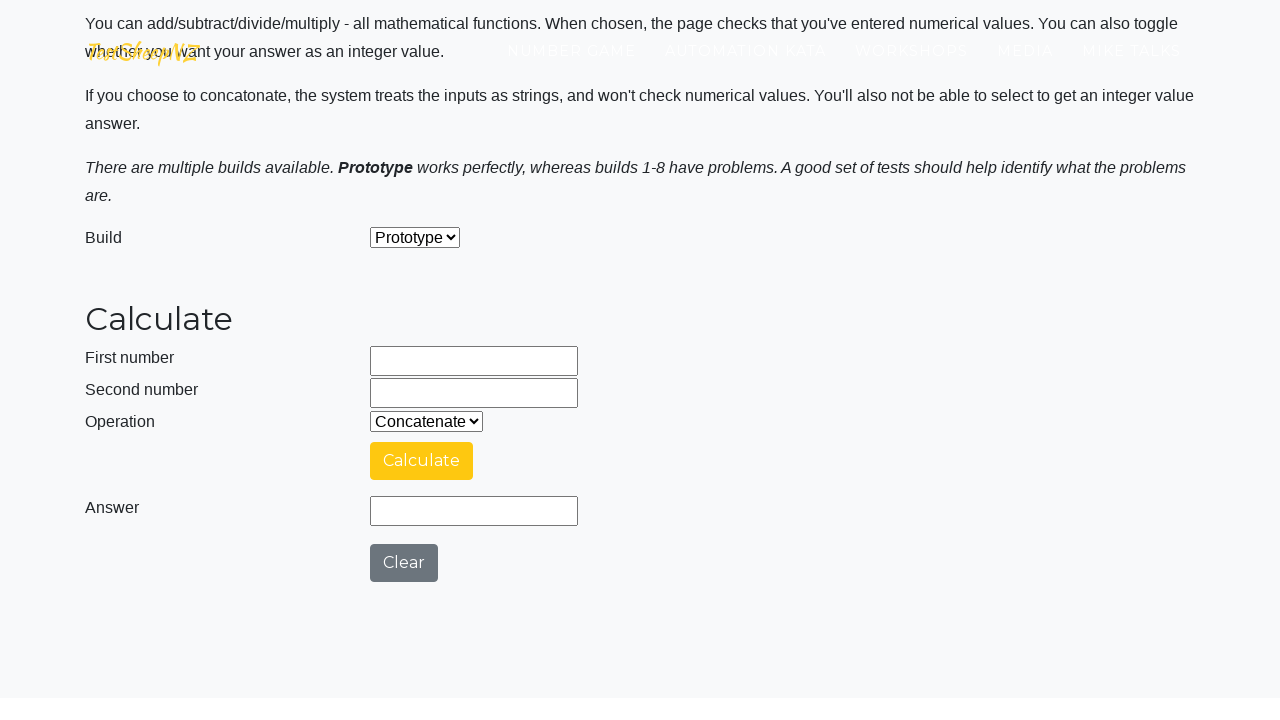